Tests interaction with iframes by filling text input fields within frames using different frame selection approaches

Starting URL: https://ui.vision/demo/webtest/frames/

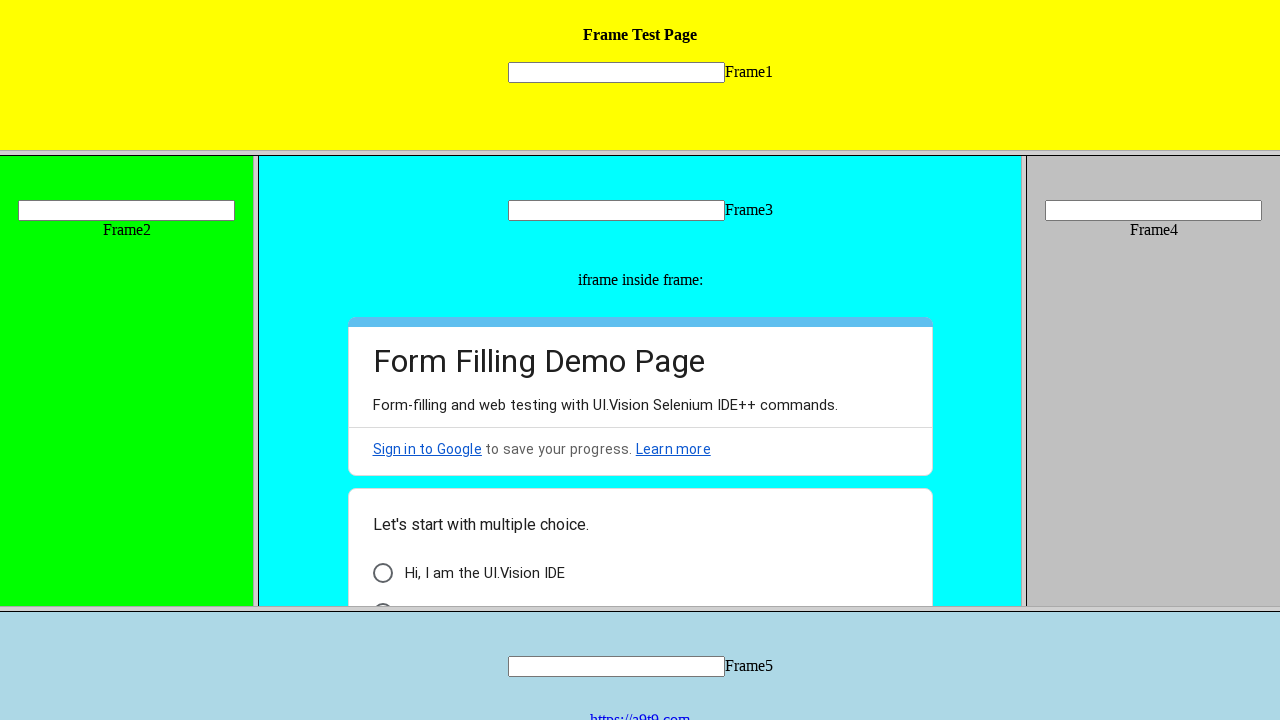

Located frame by URL 'https://ui.vision/demo/webtest/frames/frame_1.html'
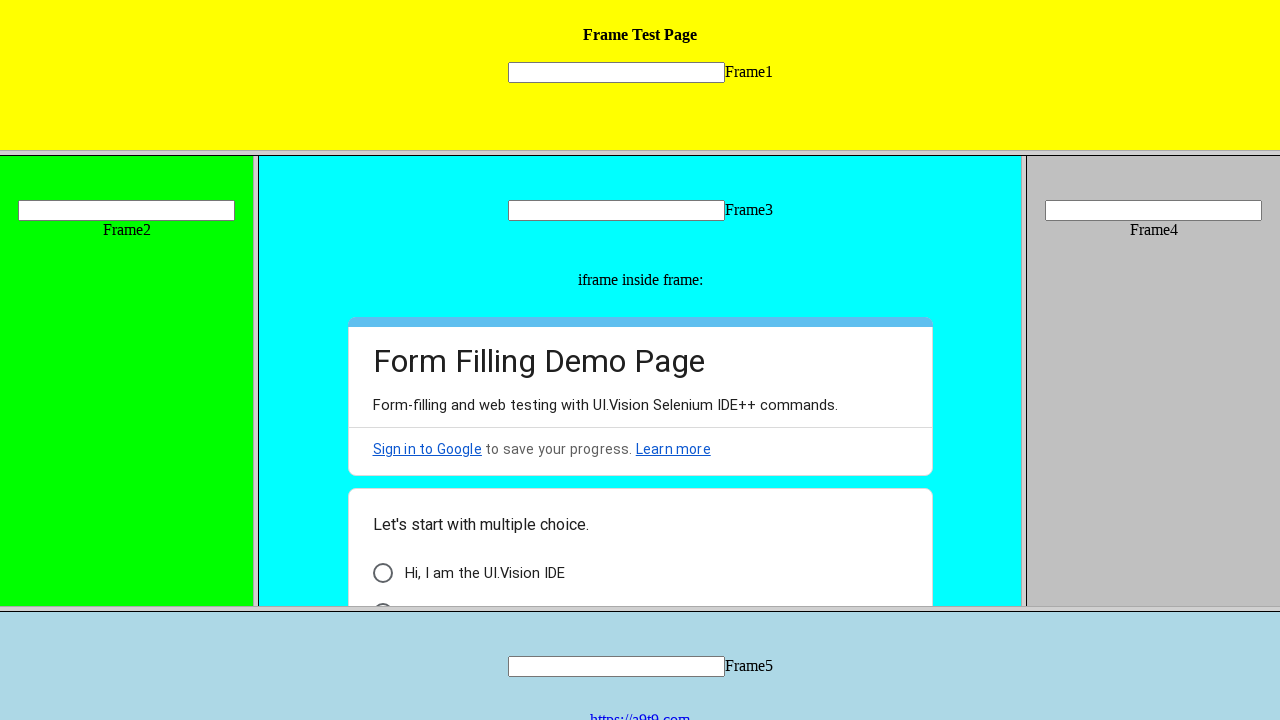

Filled text input field 'mytext1' in frame_1 with 'Hello' using frame URL approach on //input[@name='mytext1']
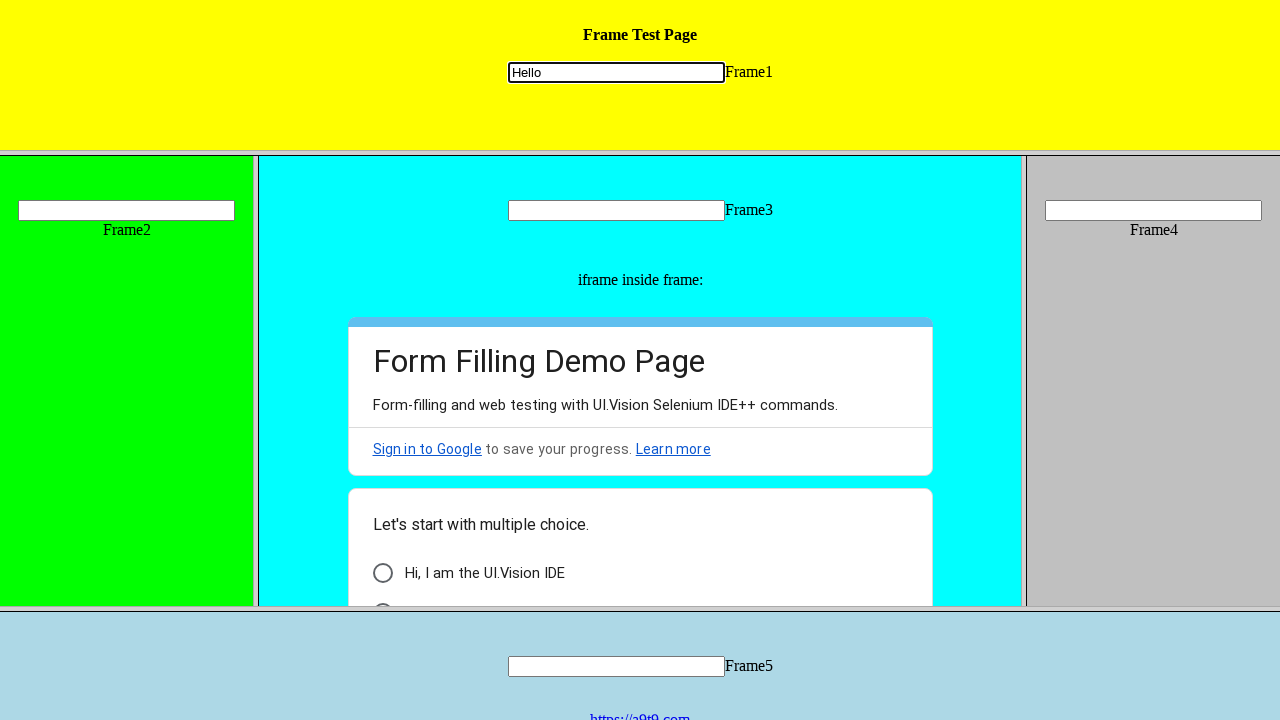

Filled text input field 'mytext1' in frame_1 with 'Hari' using frame locator approach on frame[src='frame_1.html'] >> internal:control=enter-frame >> xpath=//input[@name
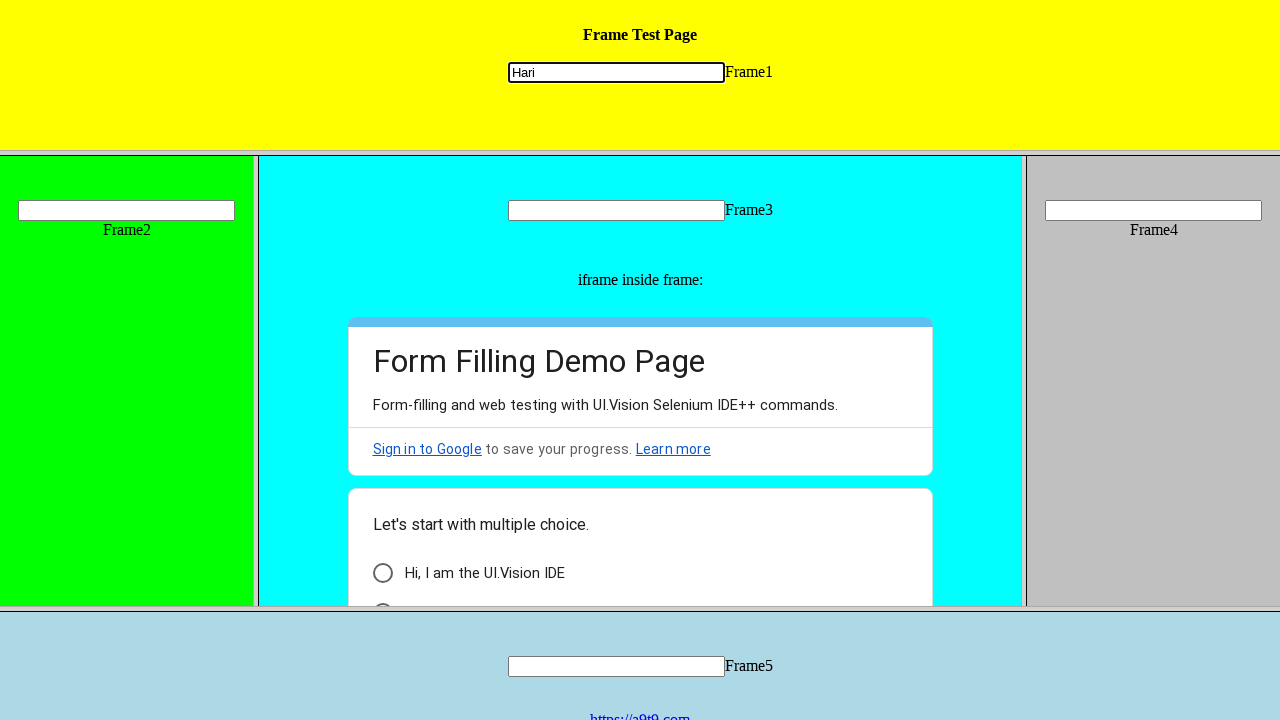

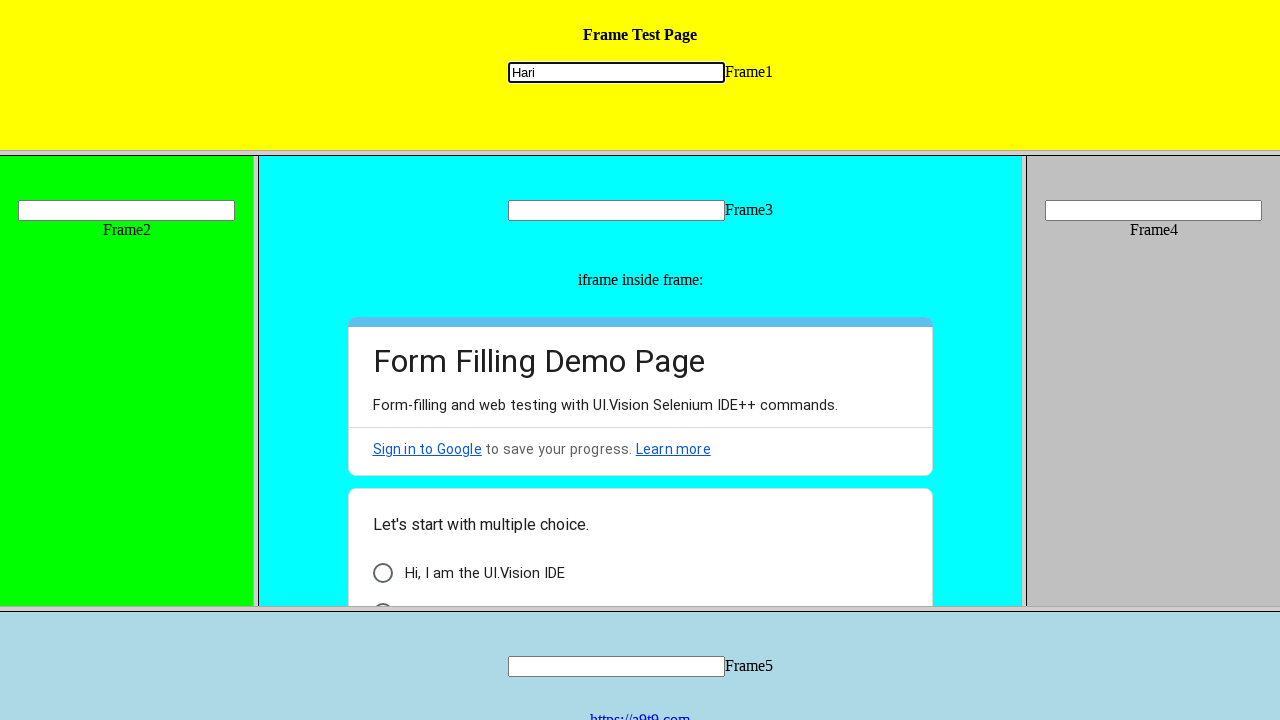